Tests basic browser navigation by visiting the Rahul Shetty Academy homepage, navigating to a practice project page, and then using browser back navigation to return to the previous page.

Starting URL: https://www.rahulshettyacademy.com/

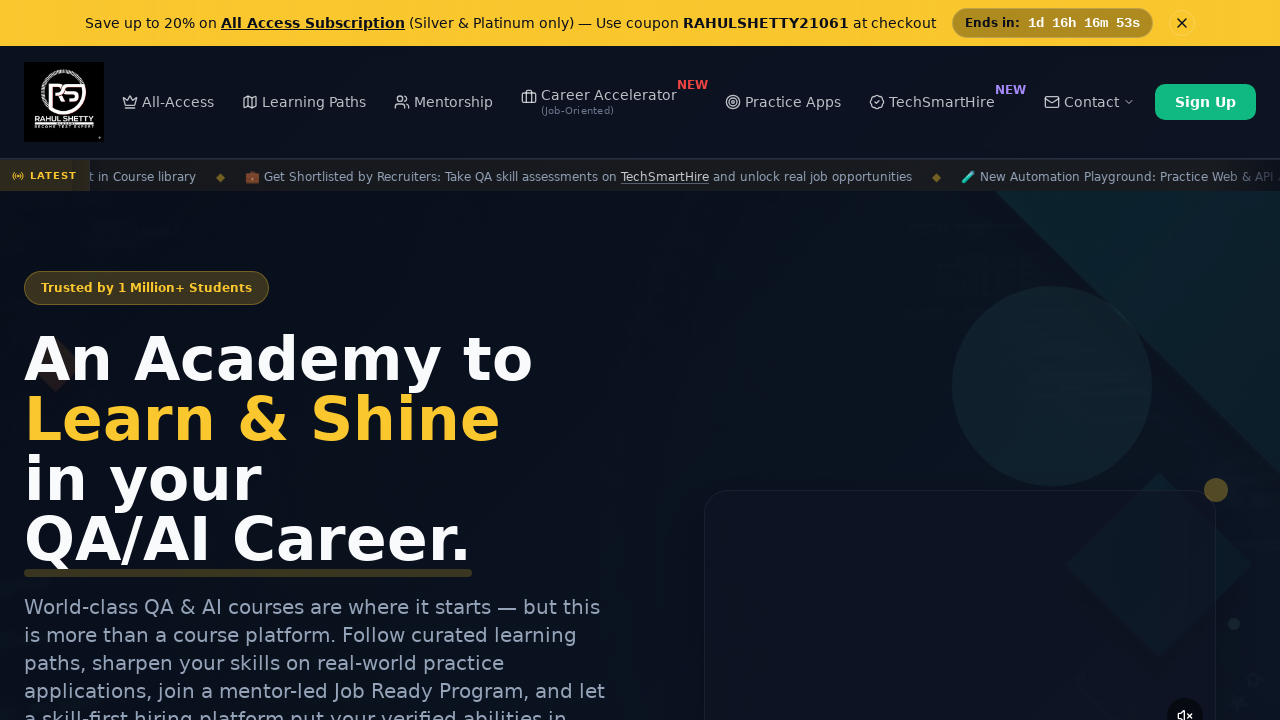

Navigated to practice project page at https://www.rahulshettyacademy.com/#/practice-project
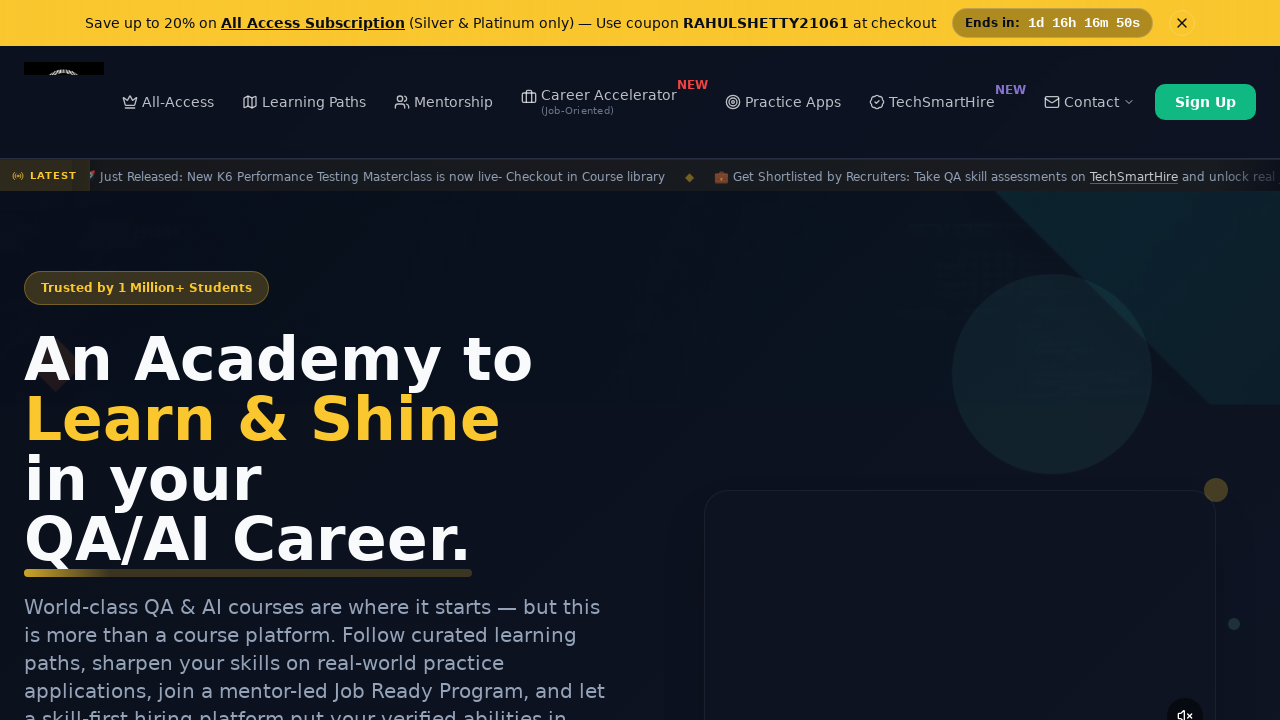

Navigated back to the previous page using browser back button
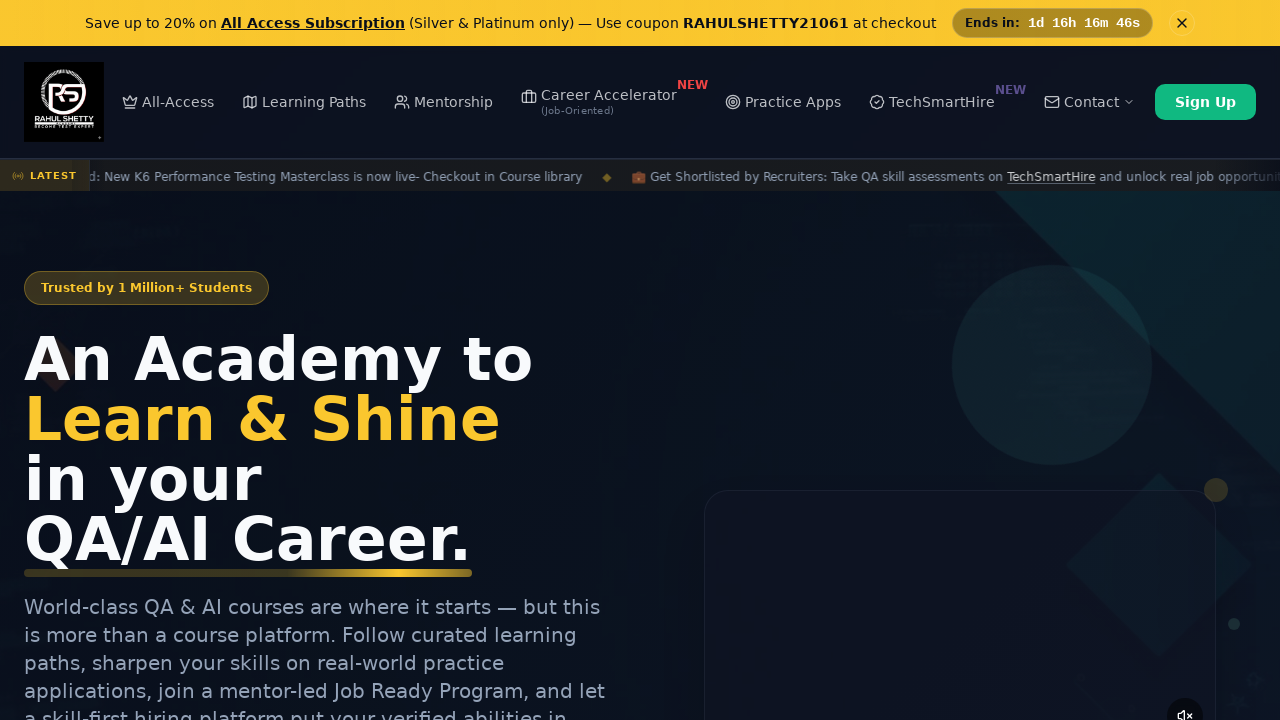

Main page finished loading (DOM content loaded)
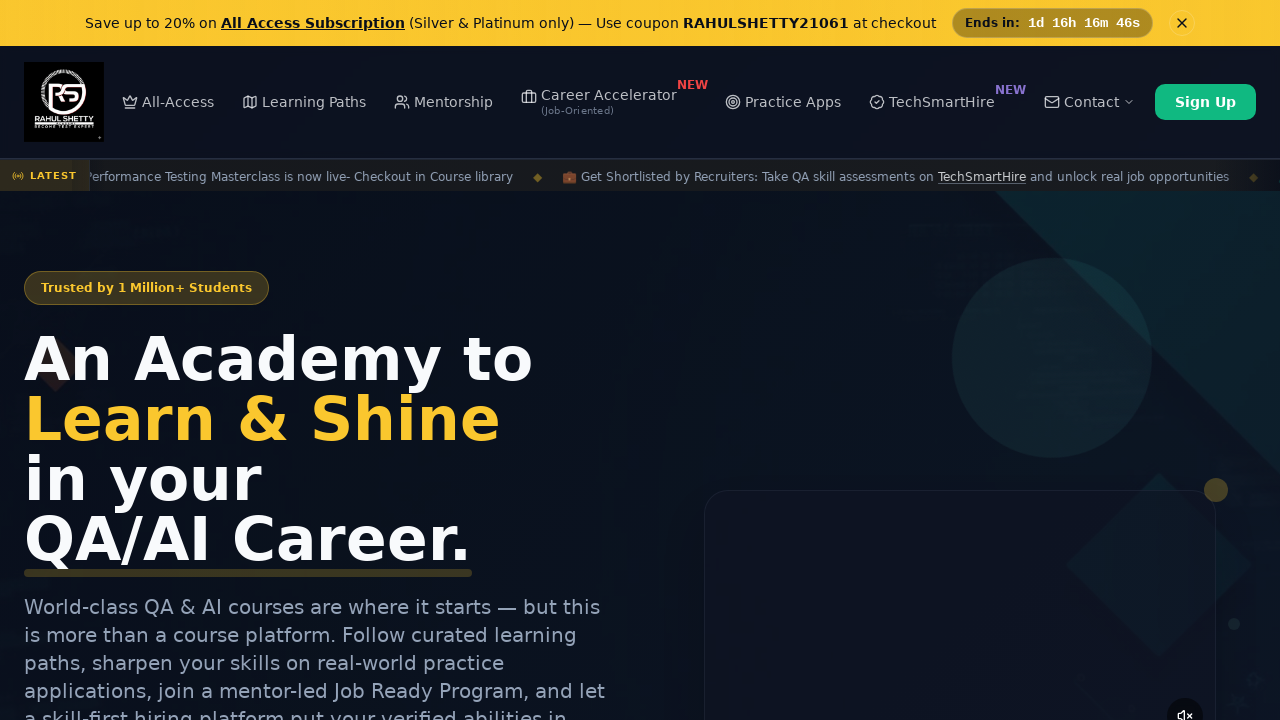

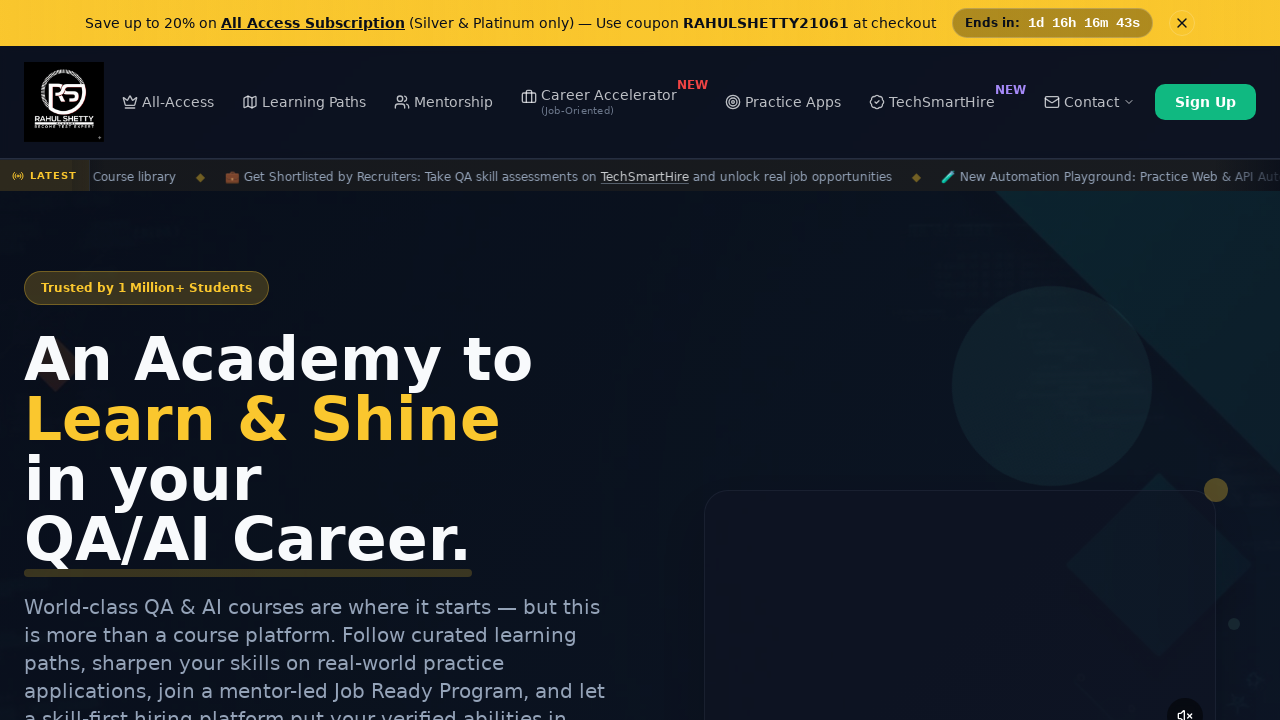